Tests various types of alerts and dialog interactions on a demo page, including simple alerts, confirmation dialogs, sweet alerts, and prompt alerts

Starting URL: https://www.leafground.com/alert.xhtml

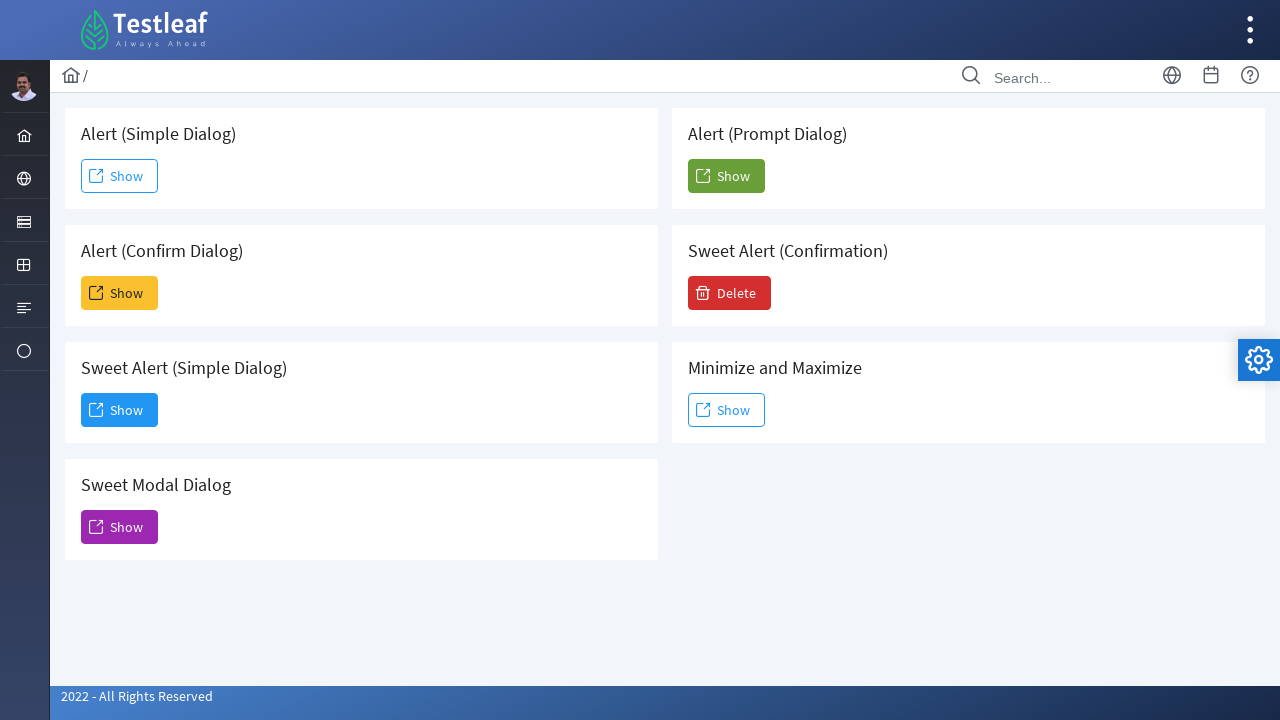

Clicked Simple Alert button at (120, 176) on (//span[@class='ui-button-text ui-c'])[1]
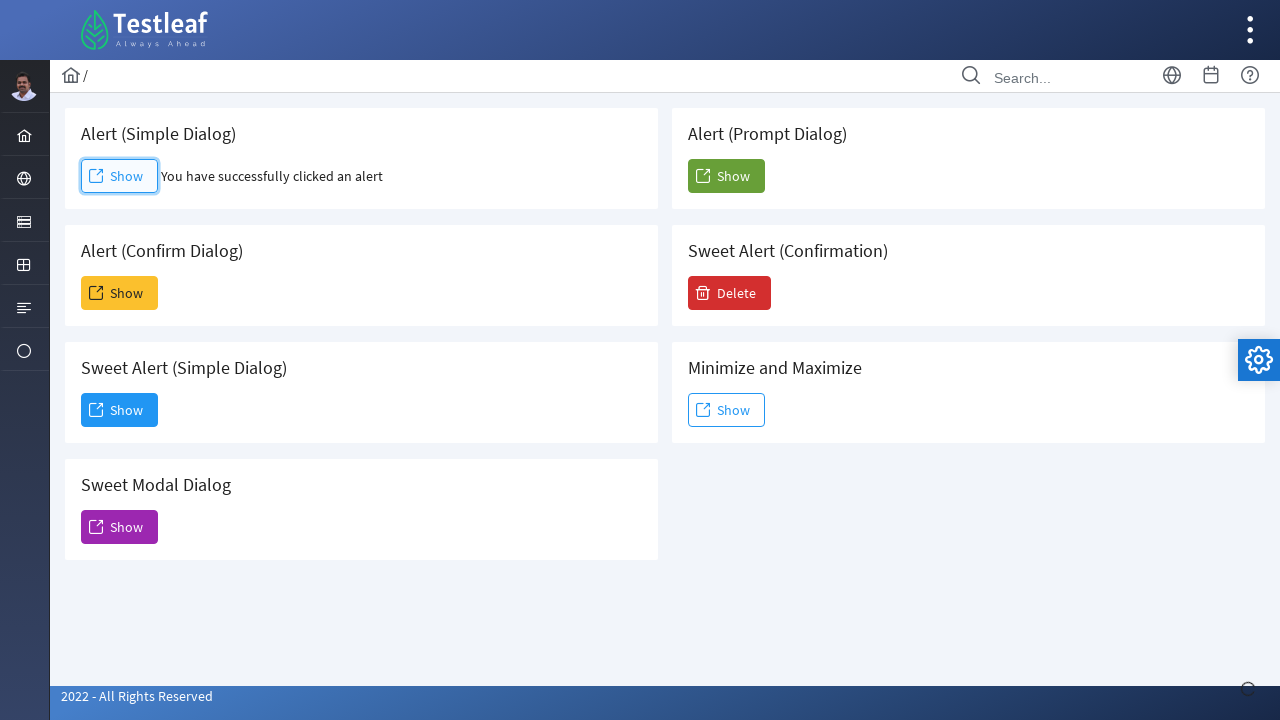

Set up dialog handler to accept alerts
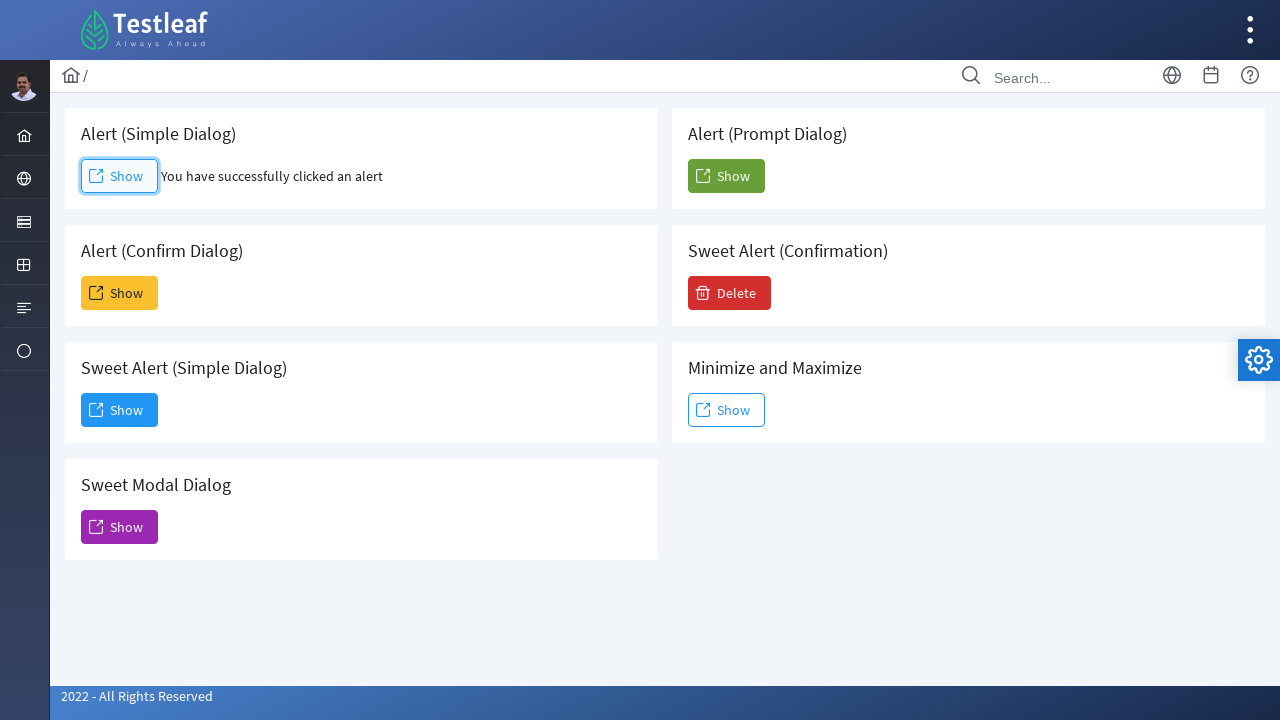

Clicked Confirm Alert button at (120, 293) on (//span[@class='ui-button-text ui-c'])[2]
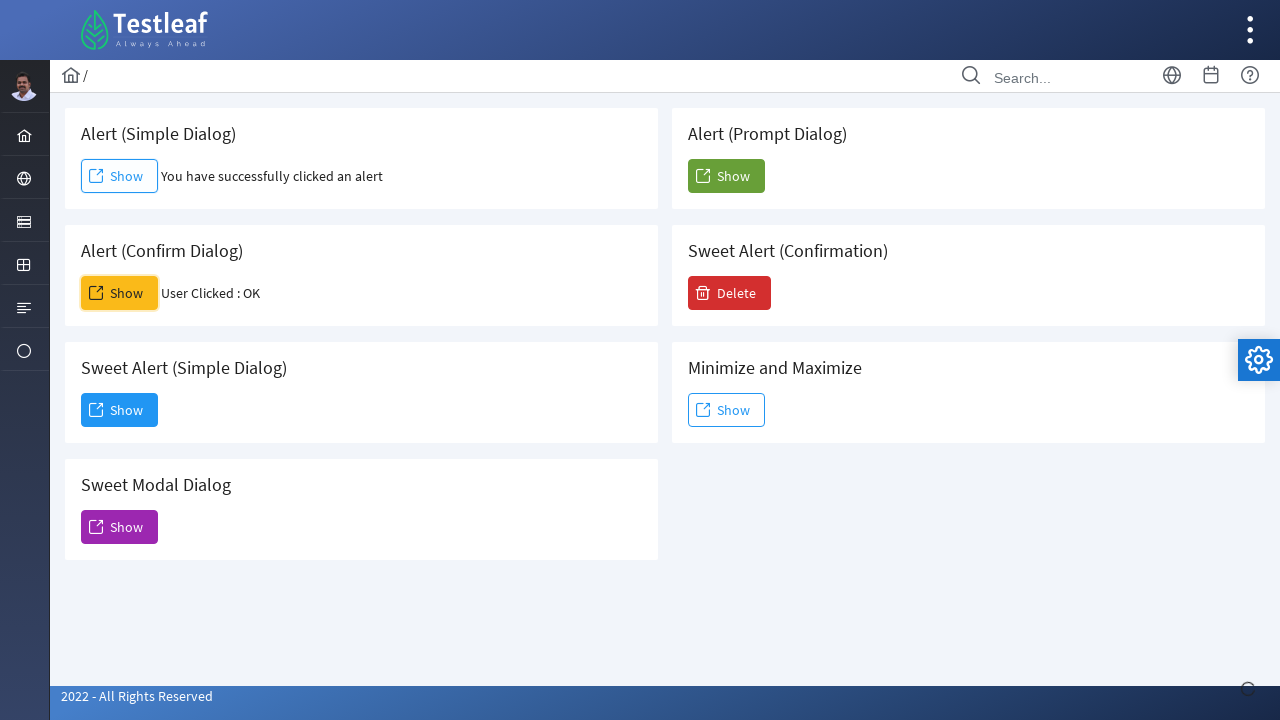

Clicked Sweet Alert button at (120, 410) on (//span[@class='ui-button-text ui-c'])[3]
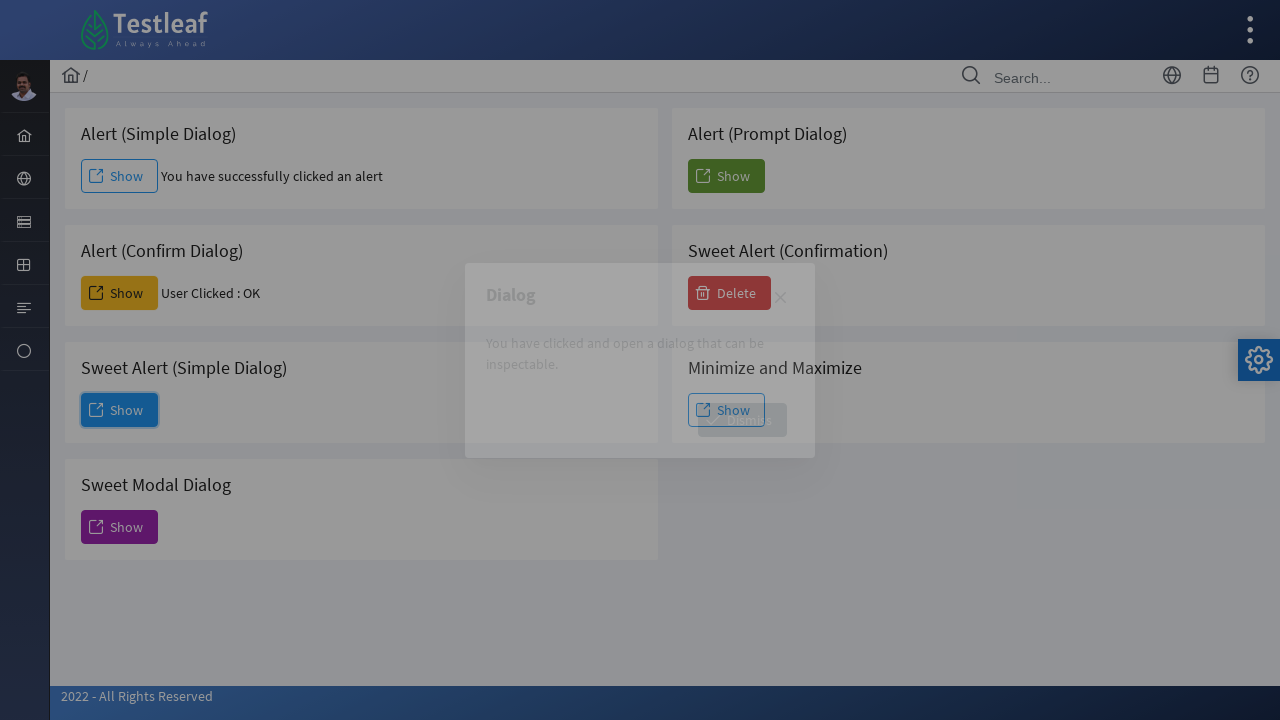

Sweet Alert dialog appeared
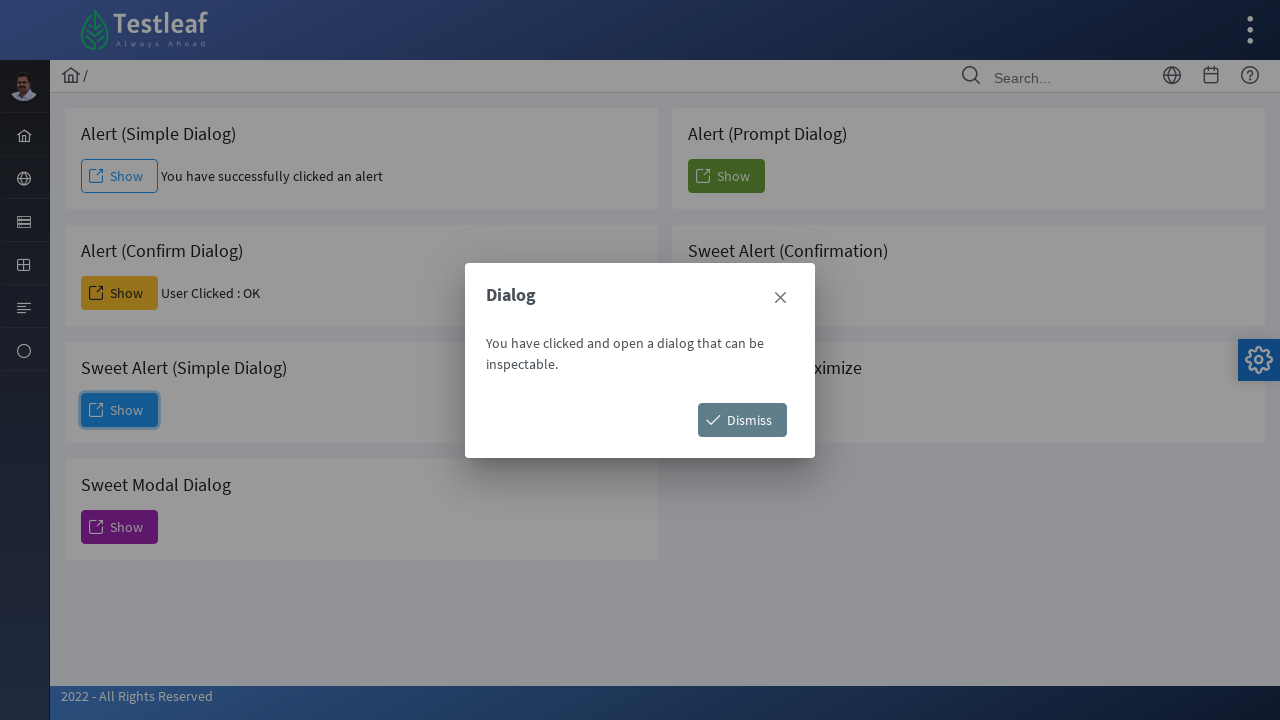

Dismissed the Sweet Alert at (742, 420) on xpath=//span[text()='Dismiss']
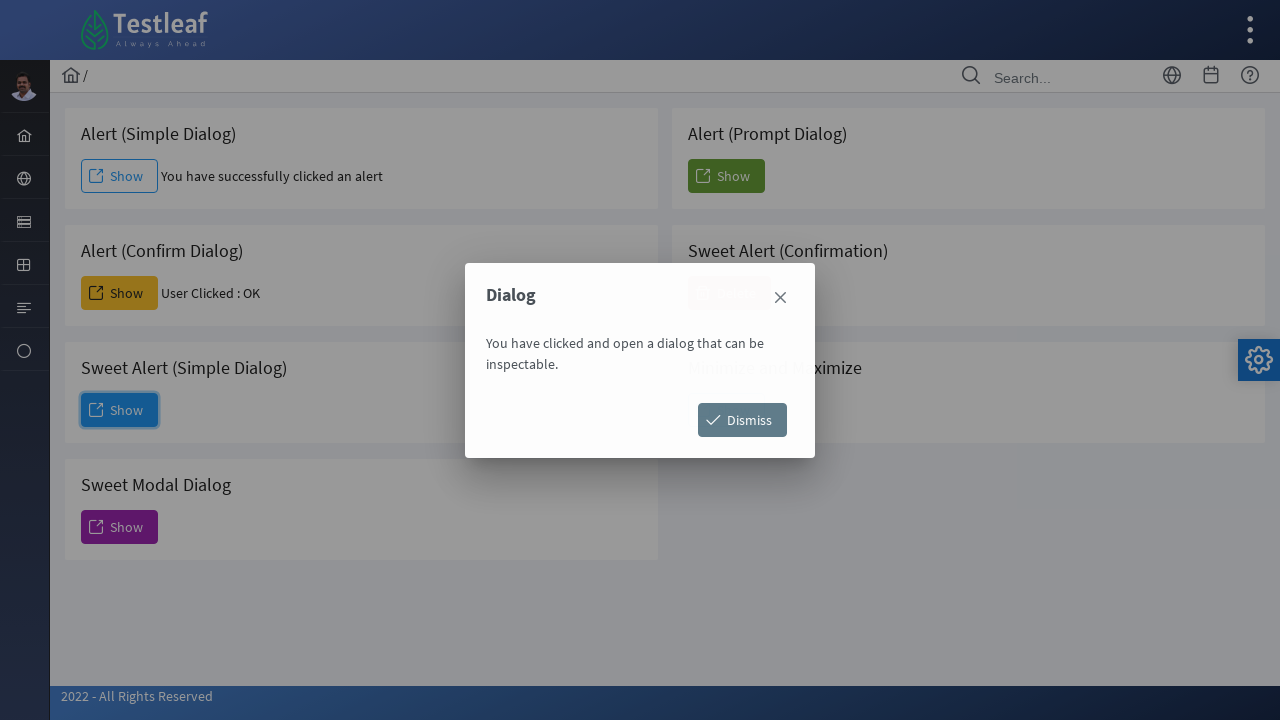

Clicked Sweet Modal Dialog button at (120, 527) on (//span[@class='ui-button-text ui-c'])[5]
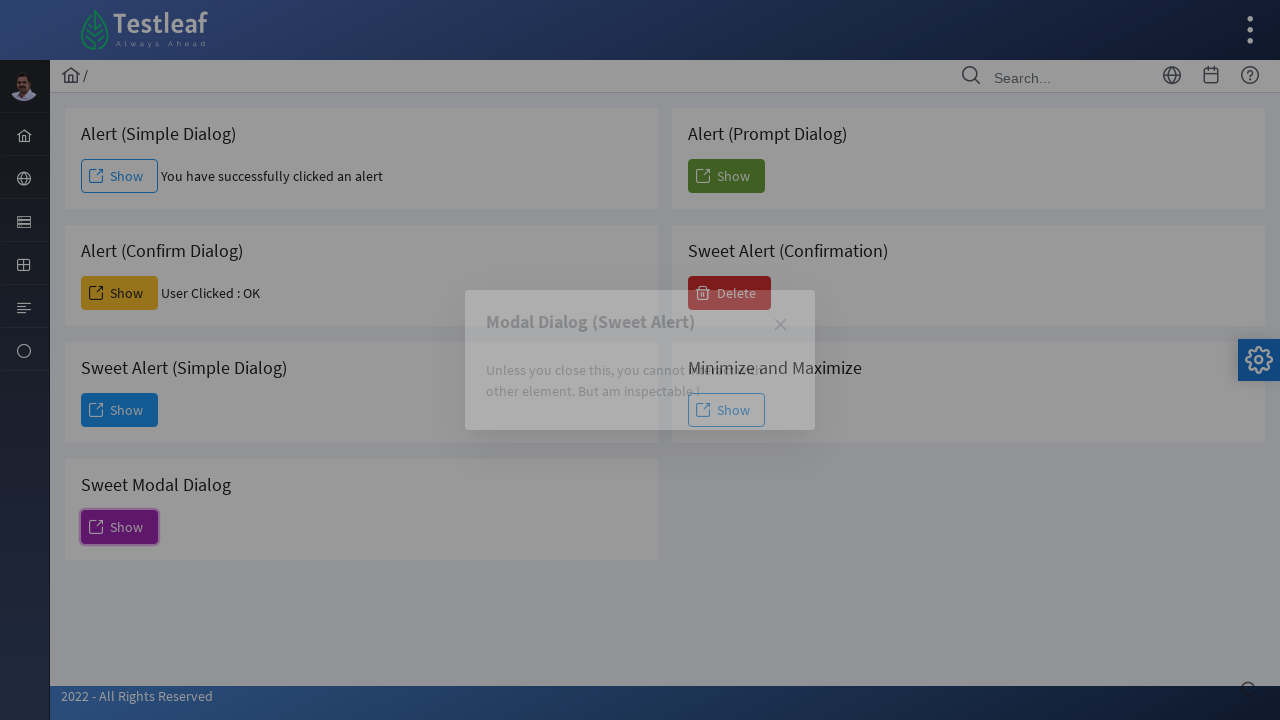

Sweet Modal Dialog appeared
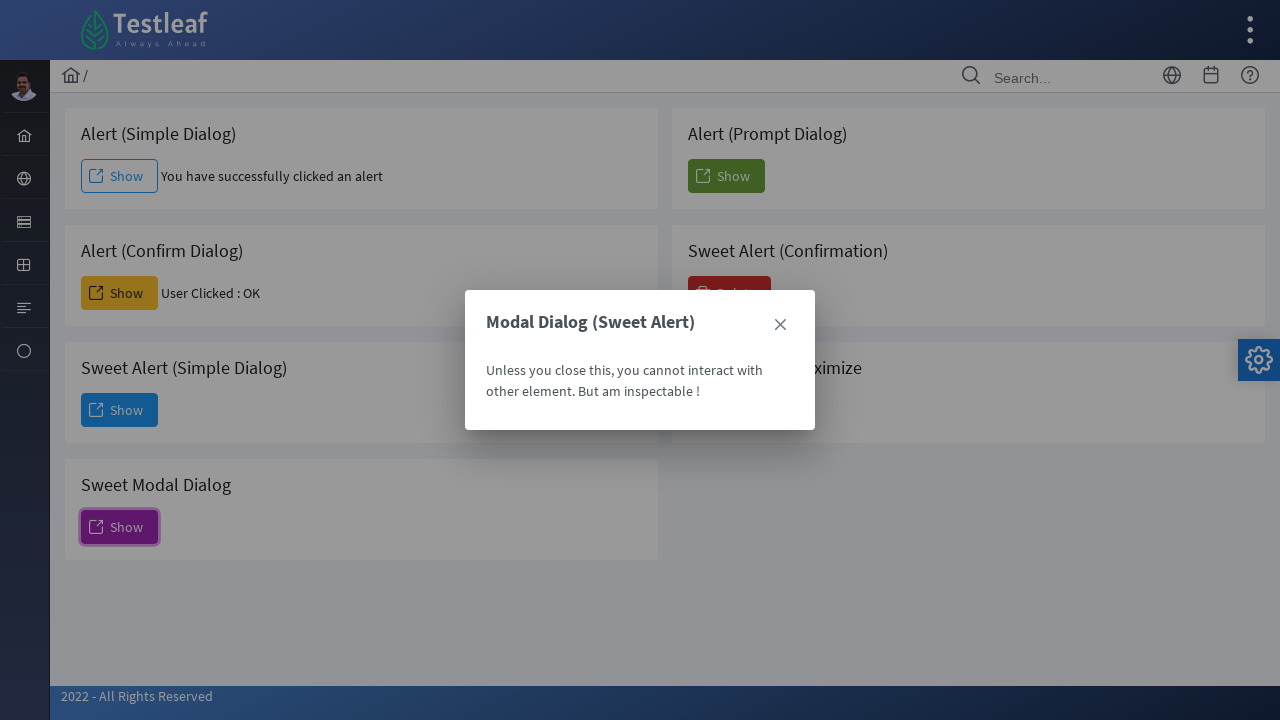

Closed the Sweet Modal Dialog at (780, 325) on (//span[@class='ui-icon ui-icon-closethick'])[2]
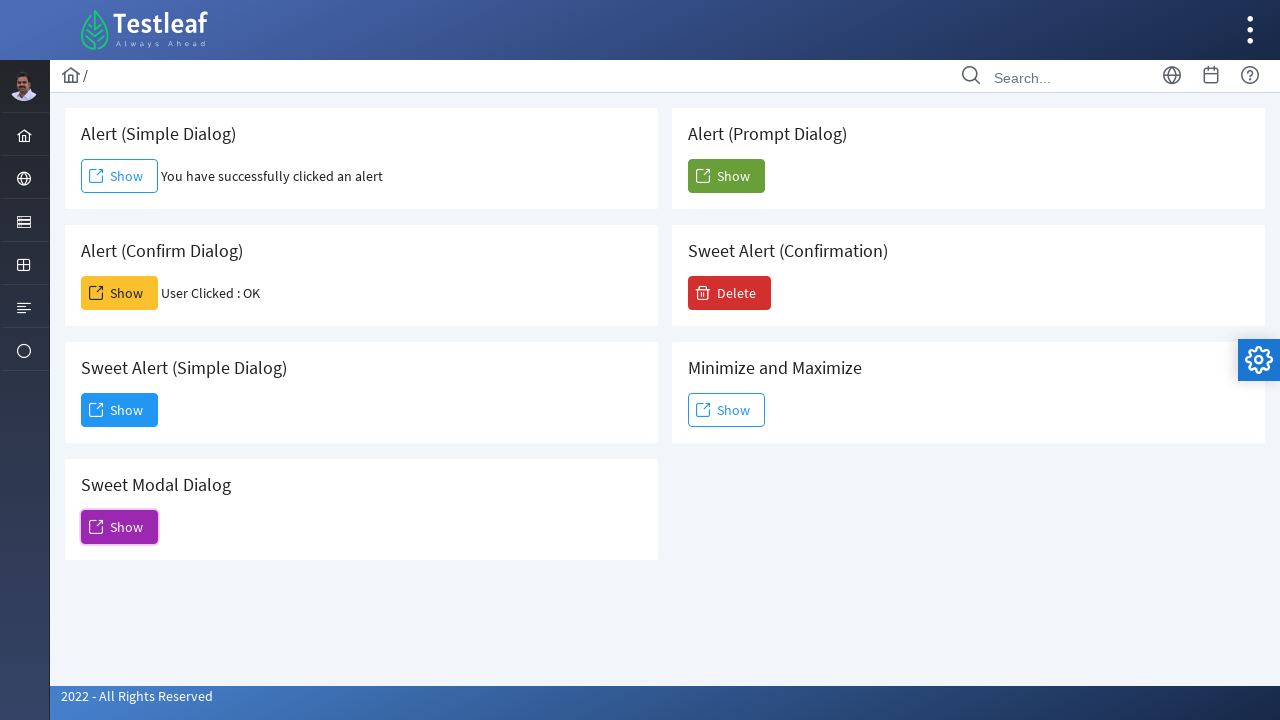

Clicked Prompt Alert button at (726, 176) on (//span[@class='ui-button-text ui-c'])[6]
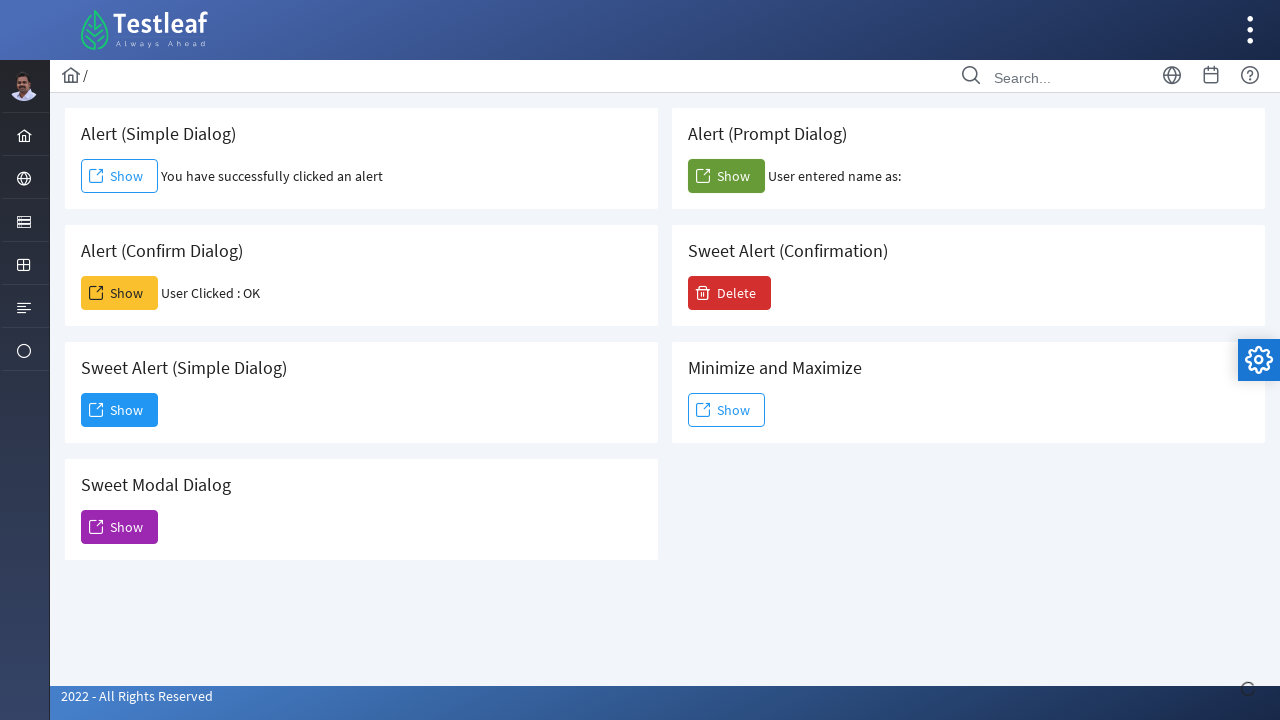

Set up dialog handler to accept prompt with 'TestUser123'
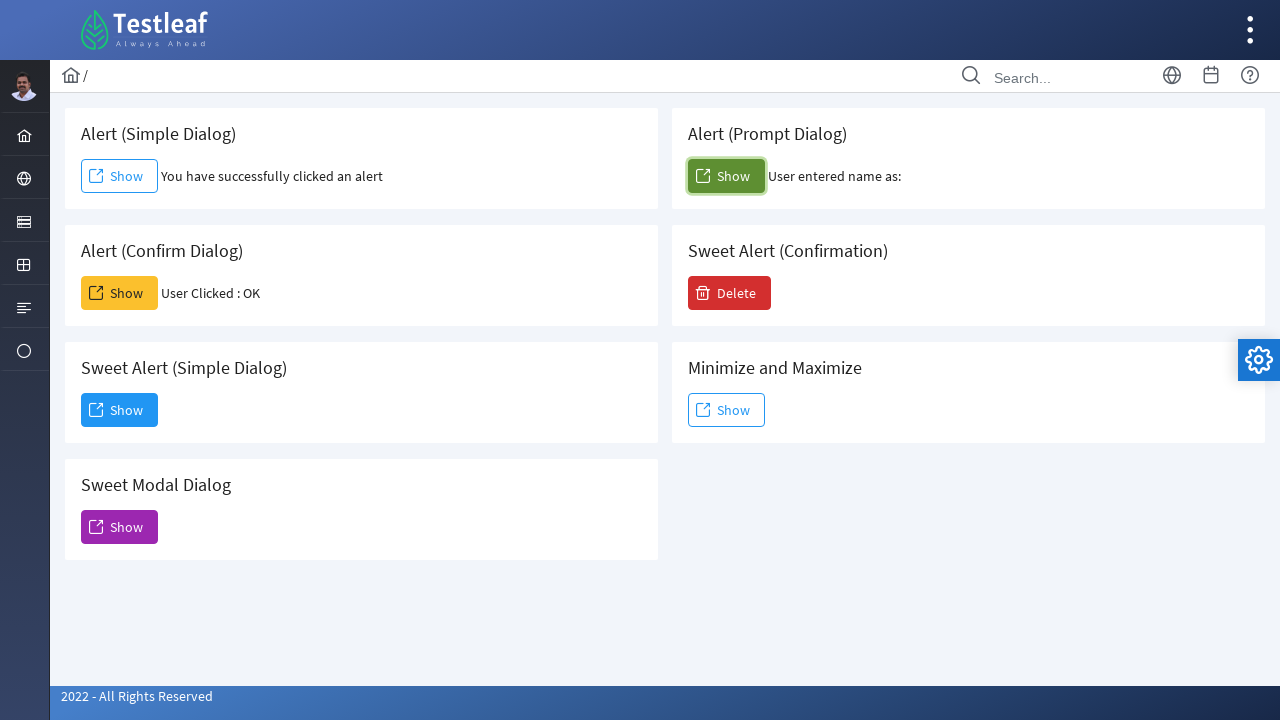

Clicked Sweet Alert Confirmation button at (730, 293) on (//span[@class='ui-button-text ui-c'])[7]
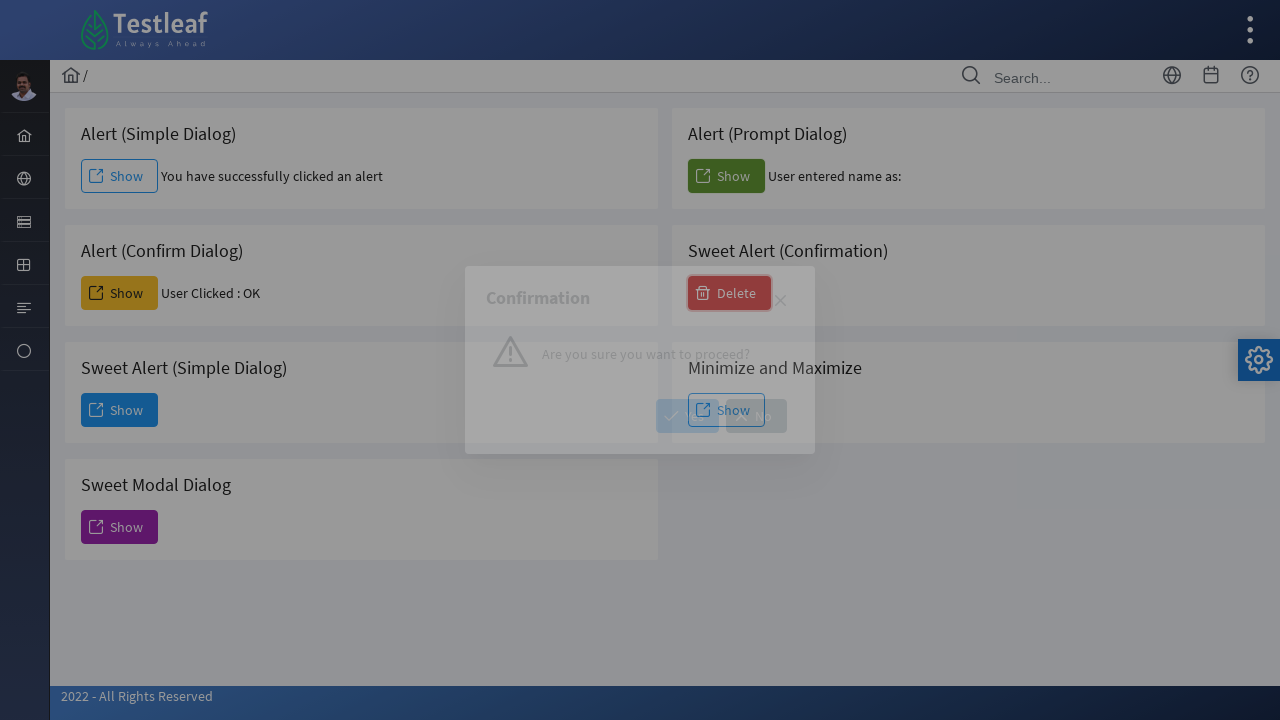

Sweet Alert Confirmation dialog appeared
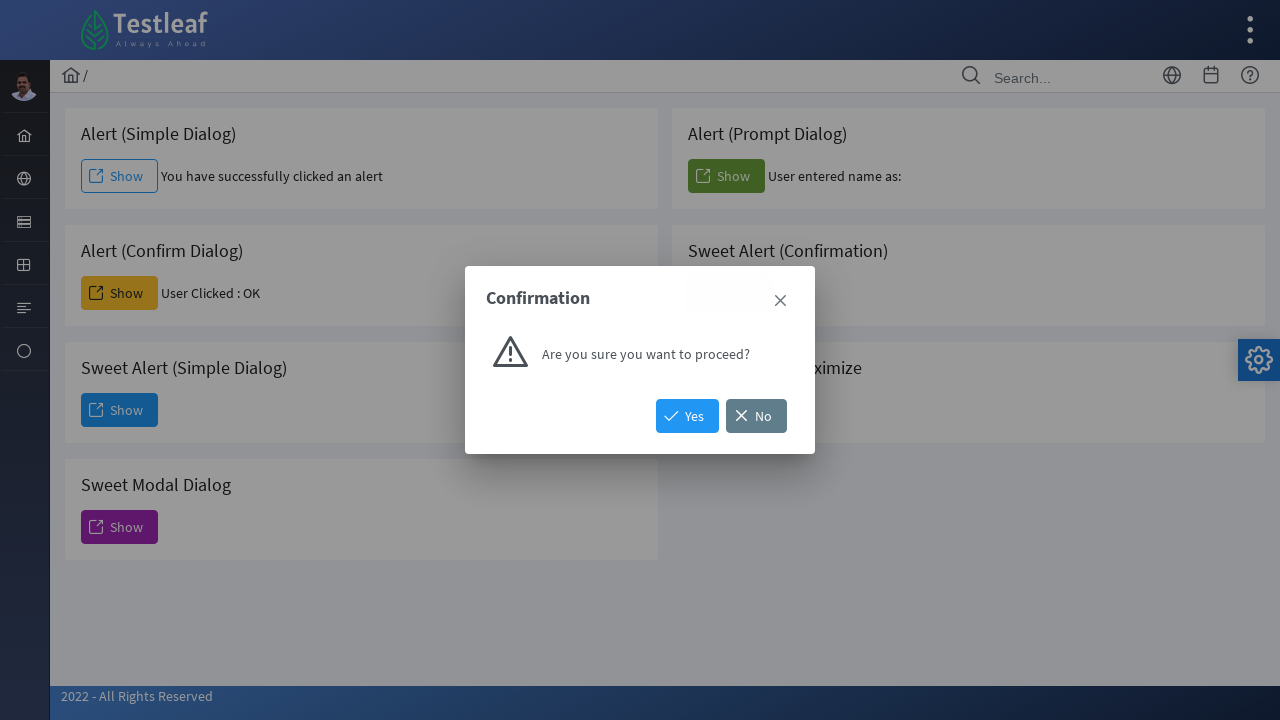

Confirmed the Sweet Alert at (688, 416) on (//button[@aria-disabled='false'])[9]
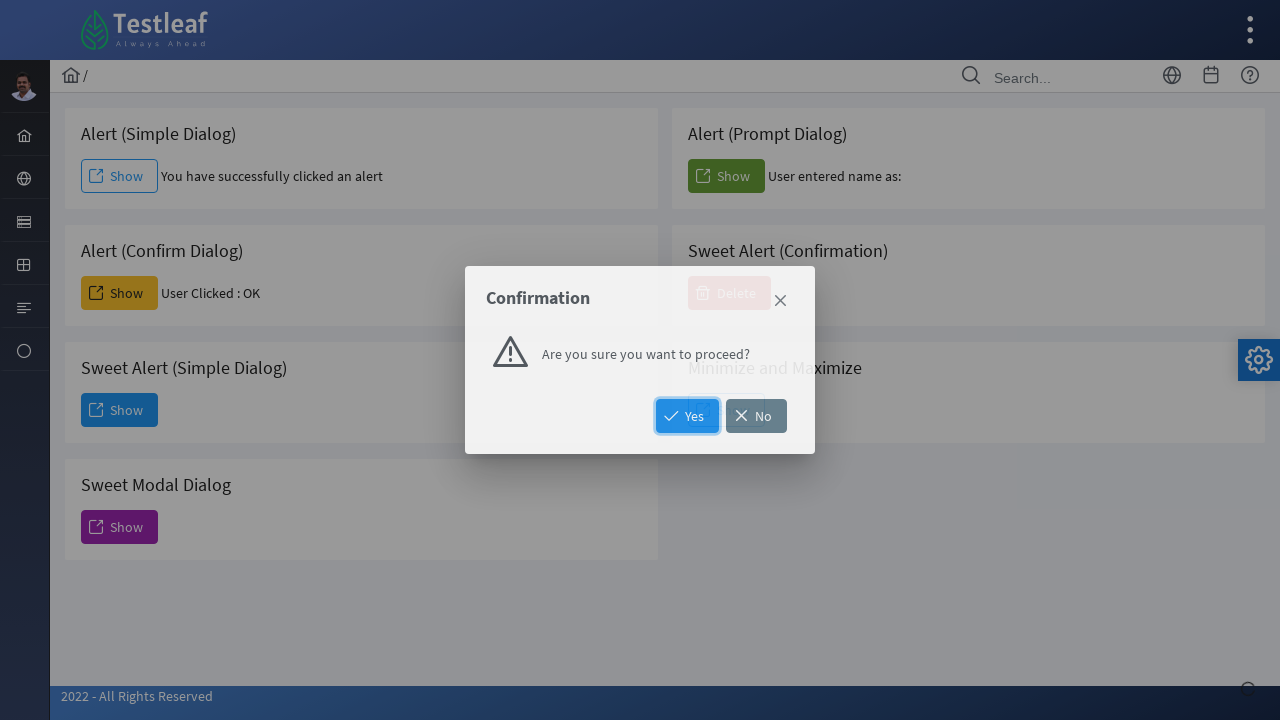

Clicked Minimize and Maximize button at (726, 410) on (//span[@class='ui-button-text ui-c'])[8]
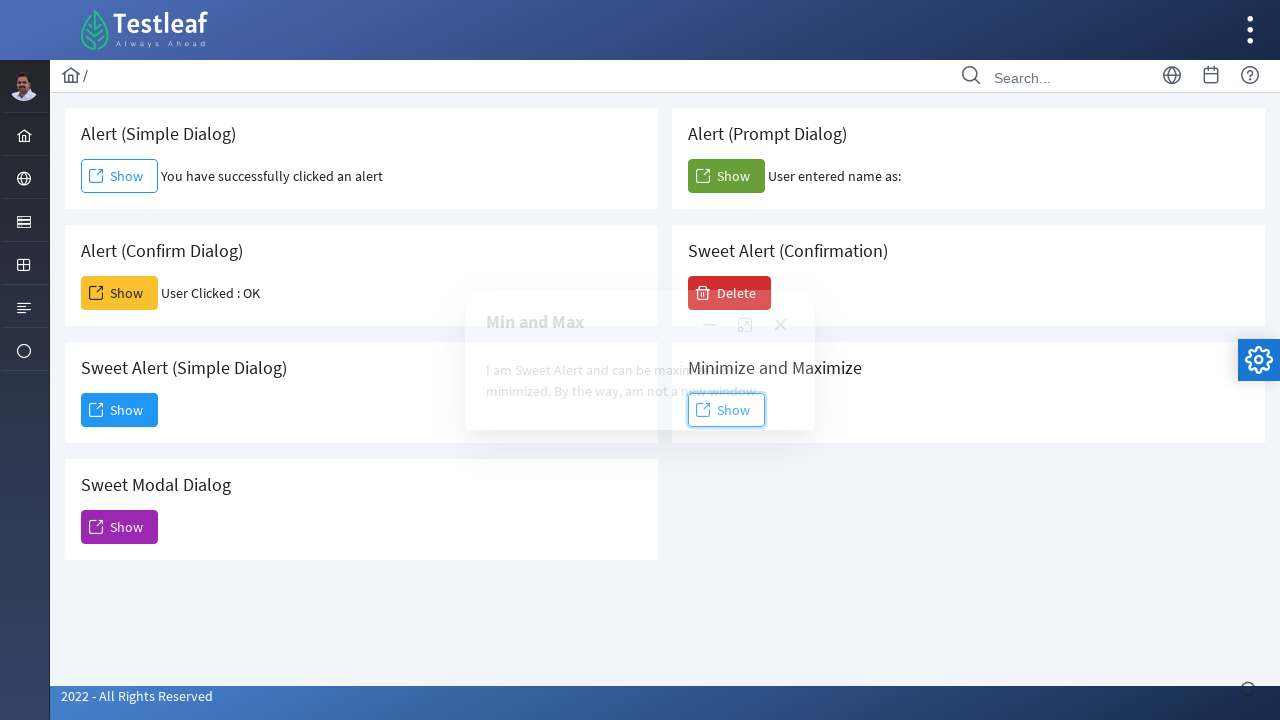

Minimize/Maximize dialog appeared
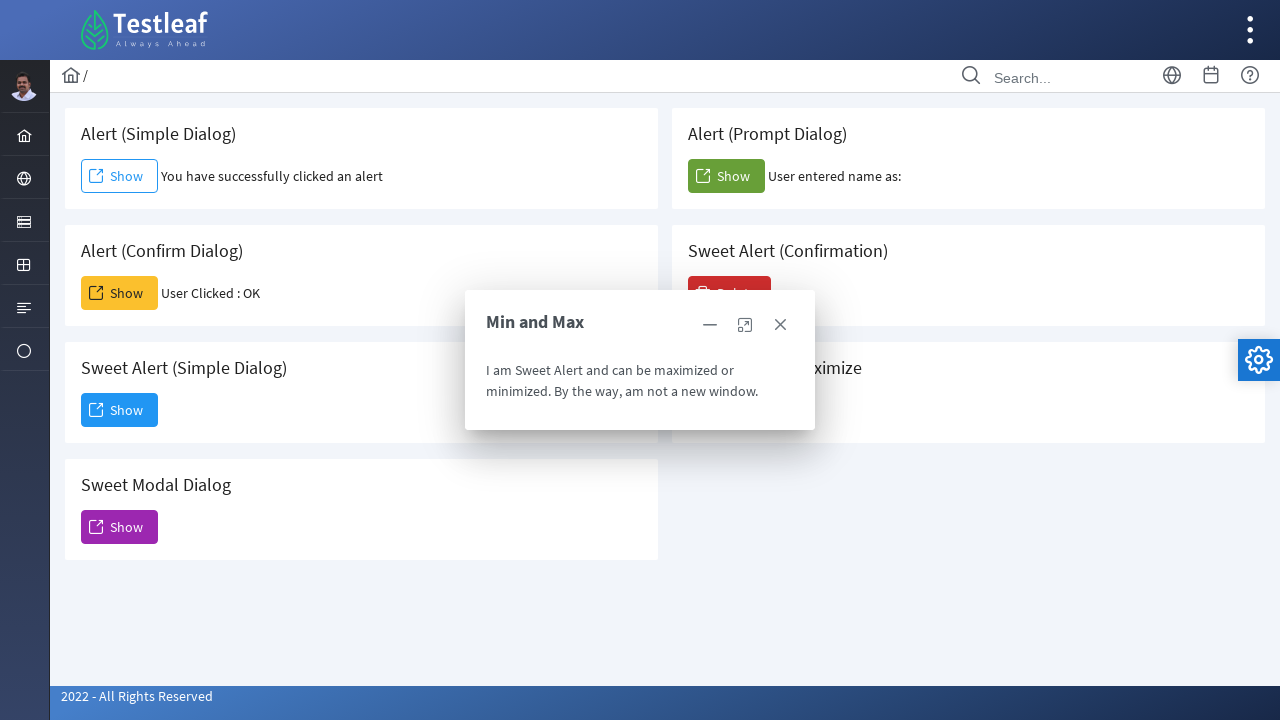

Closed the Minimize/Maximize dialog at (780, 325) on (//a[@aria-label='Close'])[3]
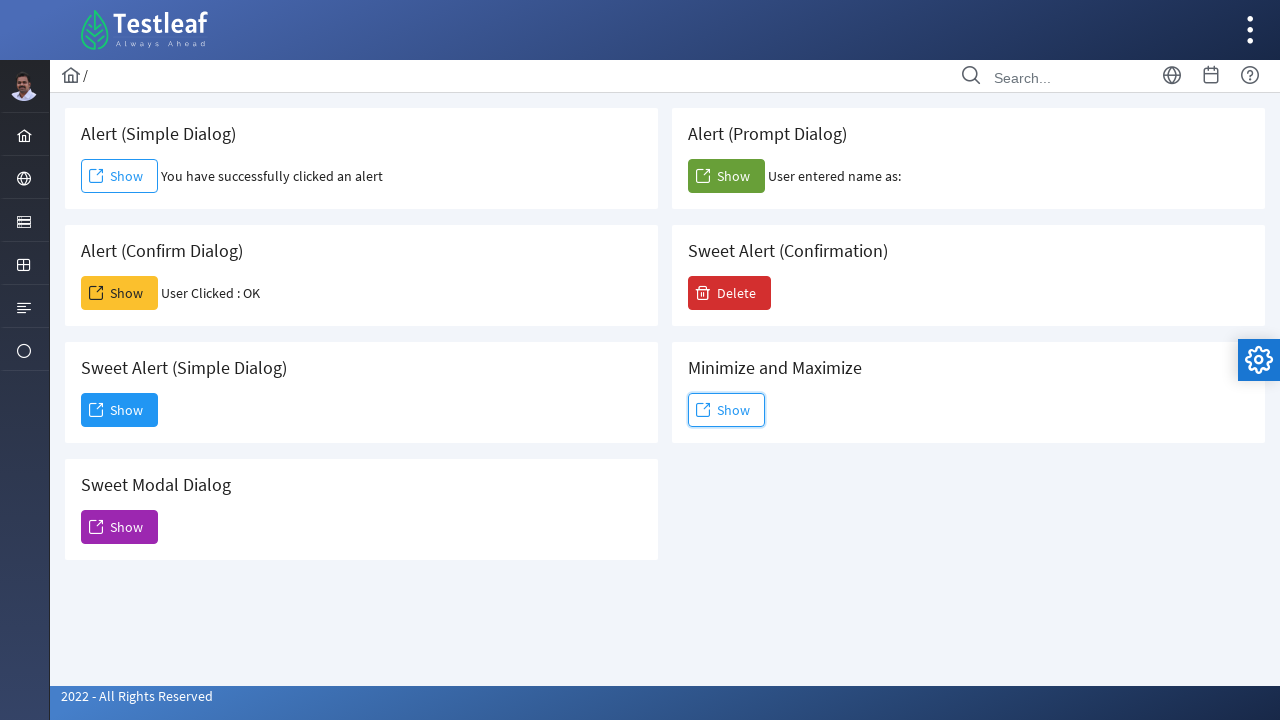

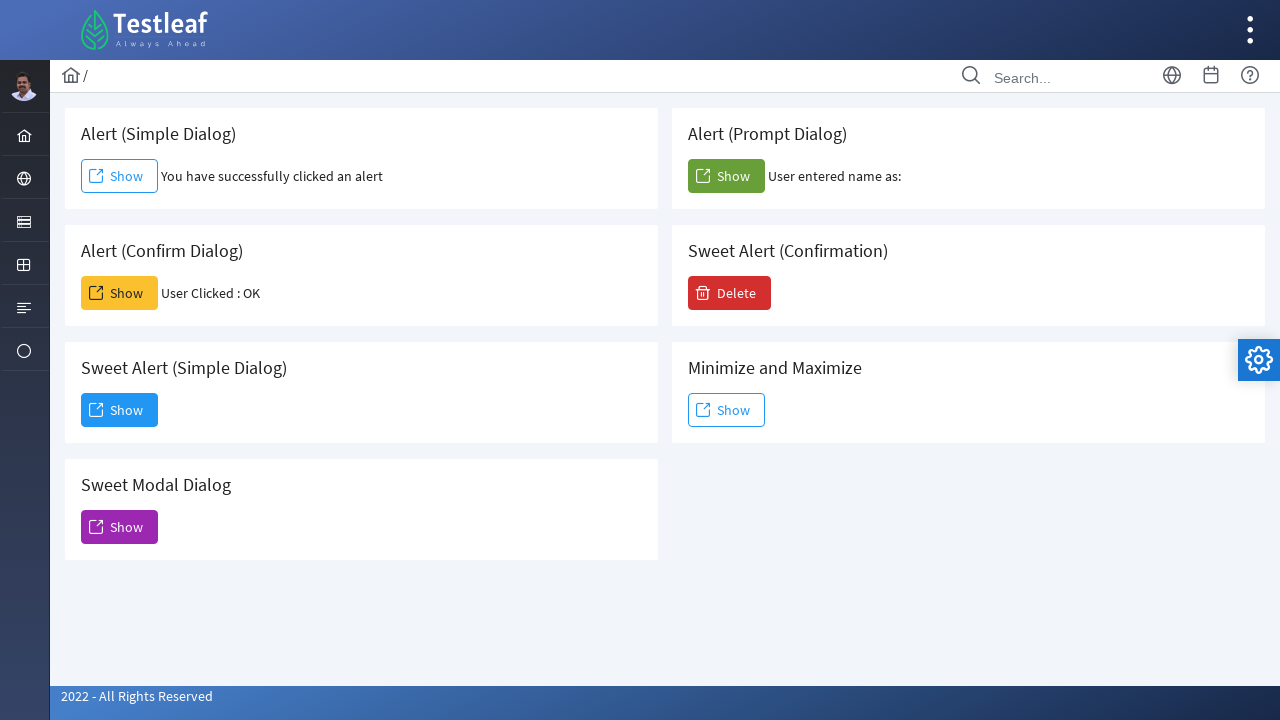